Tests dismissing a JavaScript confirm dialog by clicking the second button and canceling the alert

Starting URL: https://the-internet.herokuapp.com/javascript_alerts

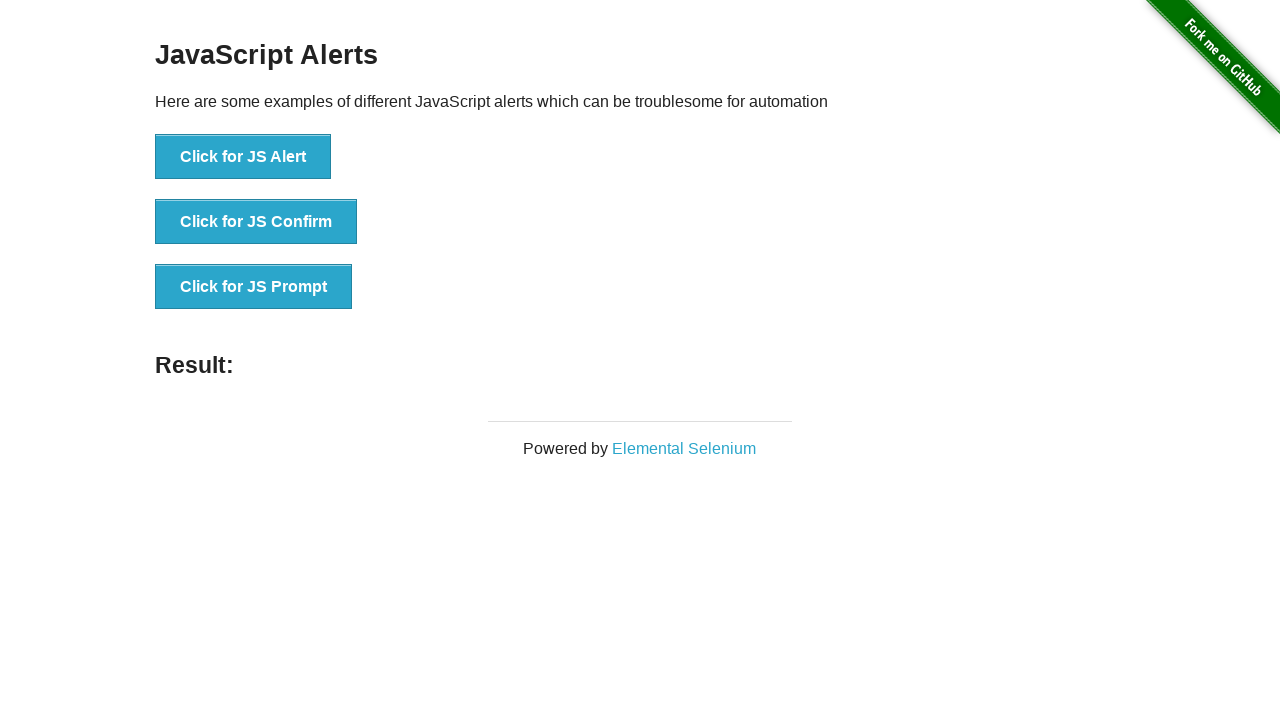

Clicked 'Click for JS Confirm' button to trigger JavaScript confirm dialog at (256, 222) on text='Click for JS Confirm'
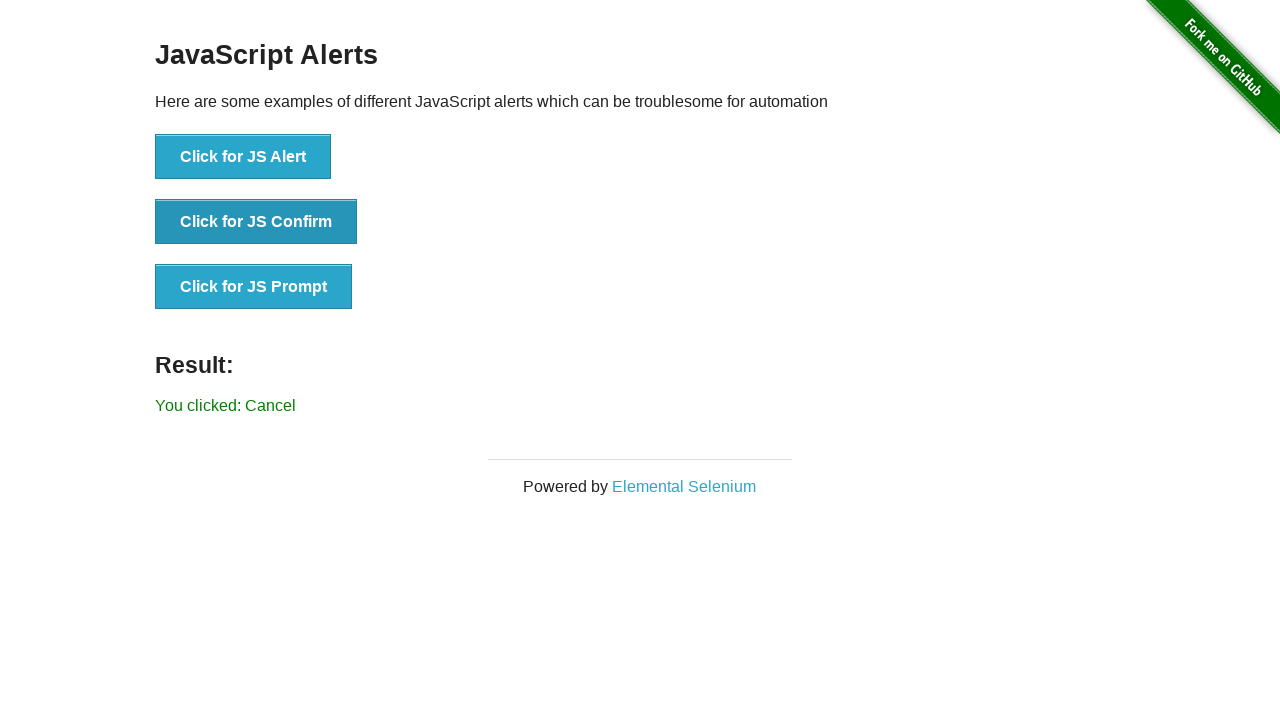

Set up dialog handler to dismiss the confirm dialog
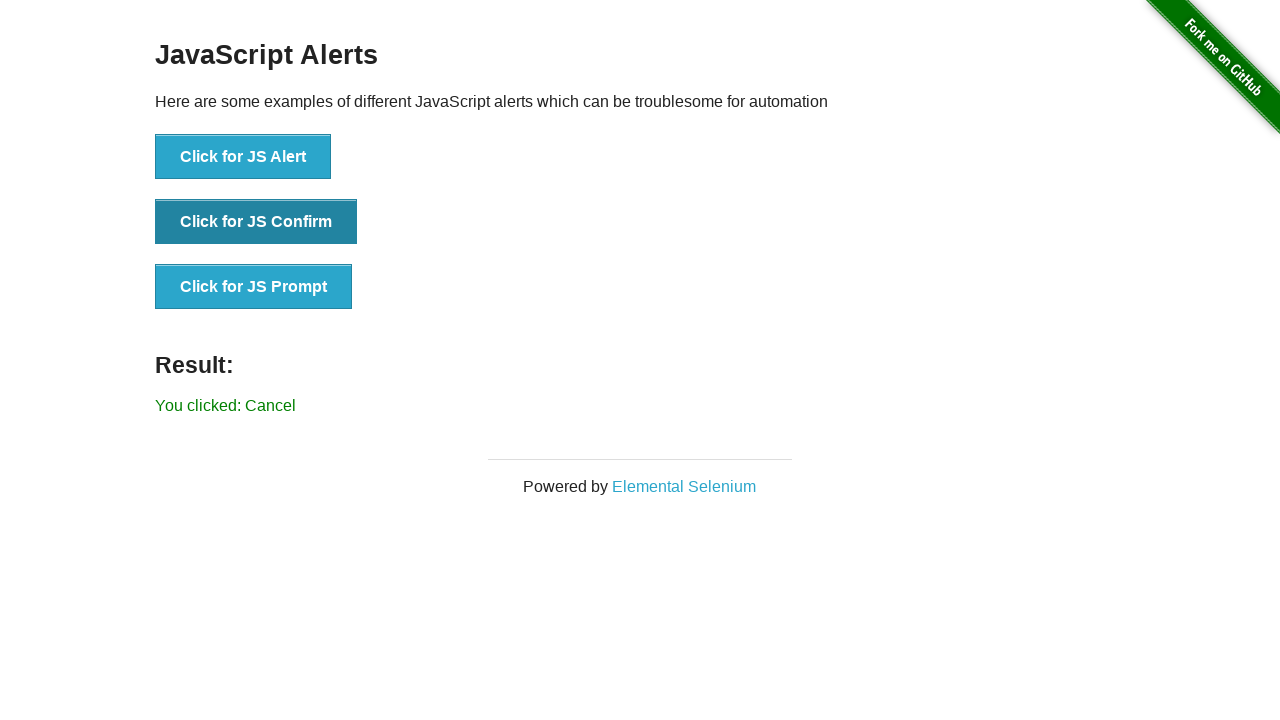

Verified that the result message displays 'You clicked: Cancel'
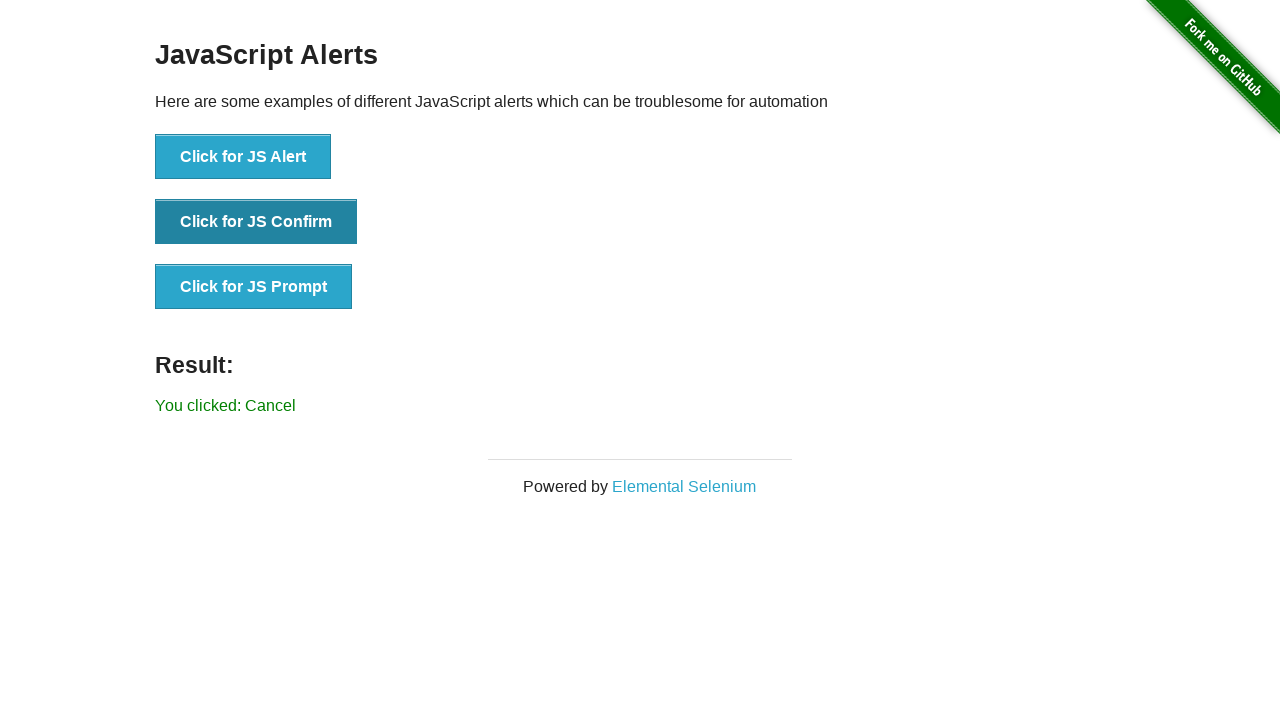

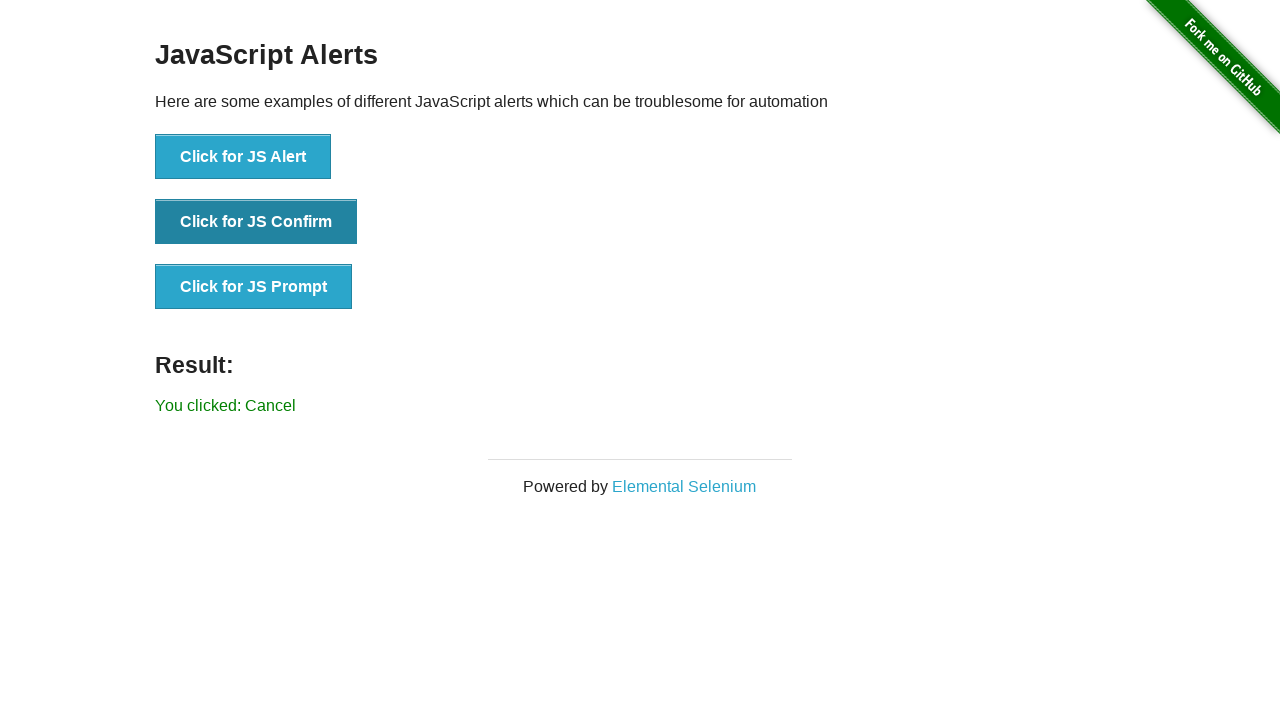